Tests keyboard actions on a text comparison tool by entering text, selecting all, copying, tabbing to next field, and pasting

Starting URL: https://text-compare.com/

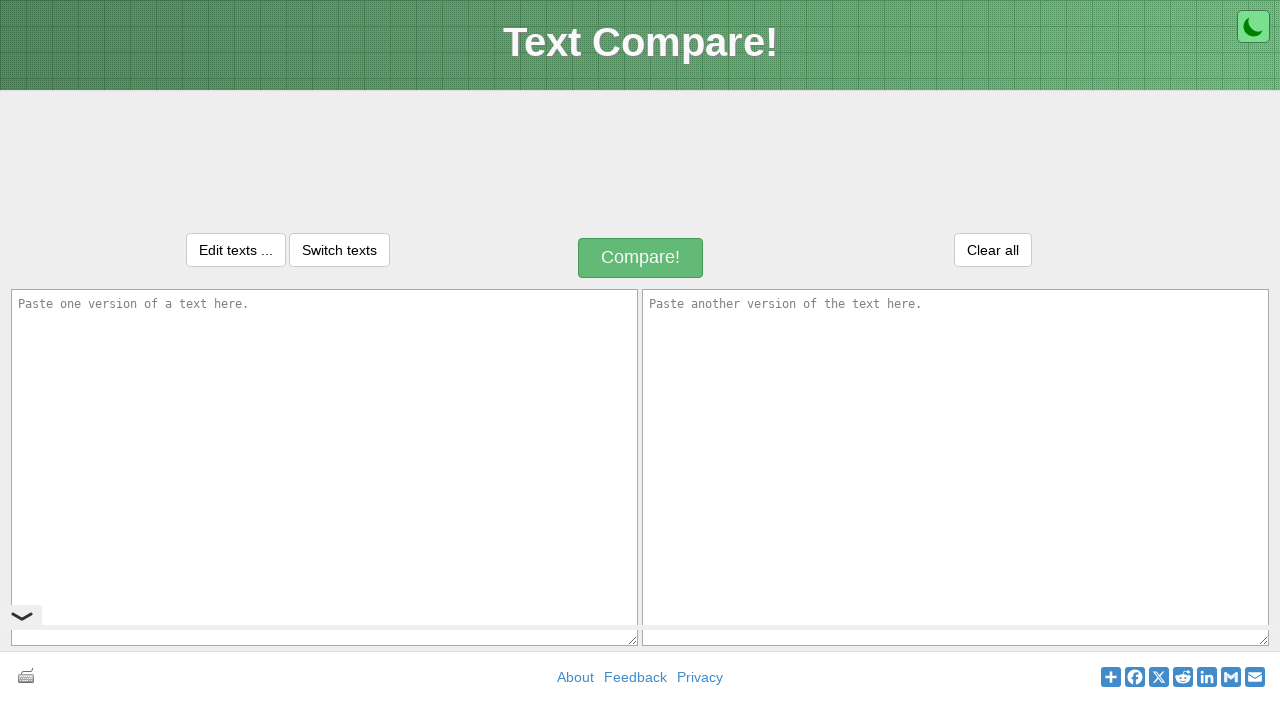

Filled first text field with 'Hello I am test' on #inputText1
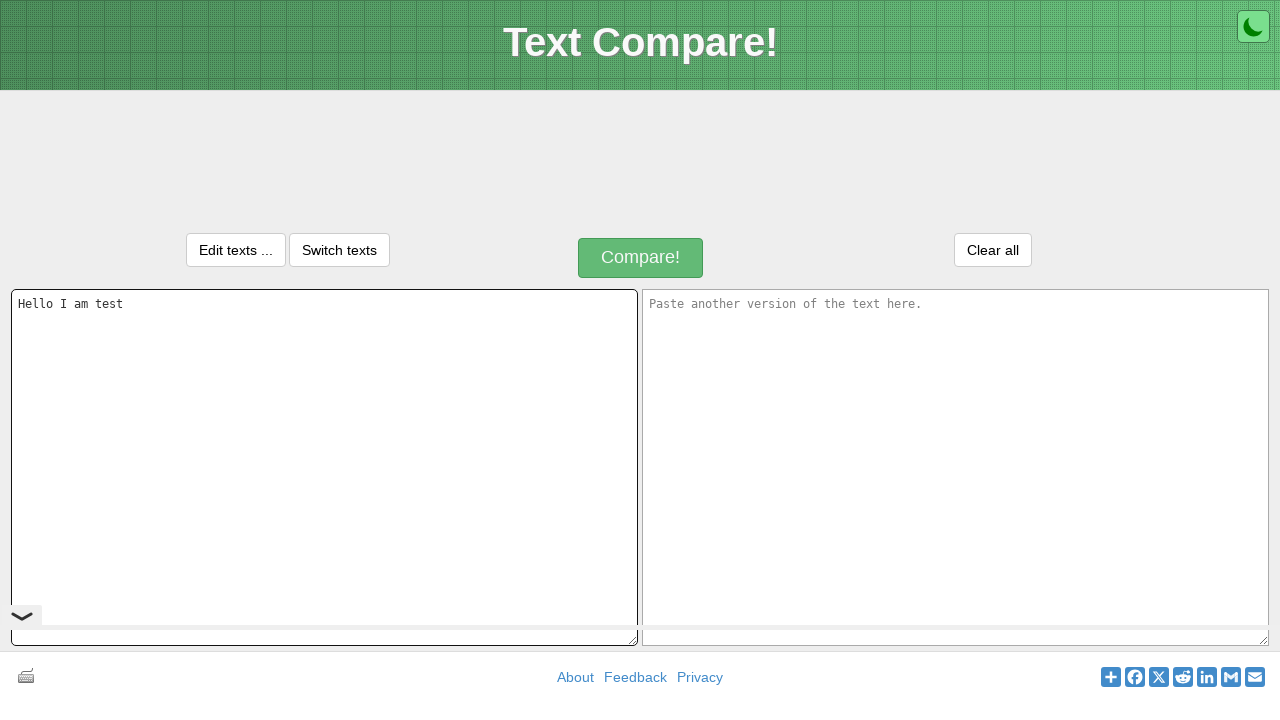

Selected all text in first field using Ctrl+A on #inputText1
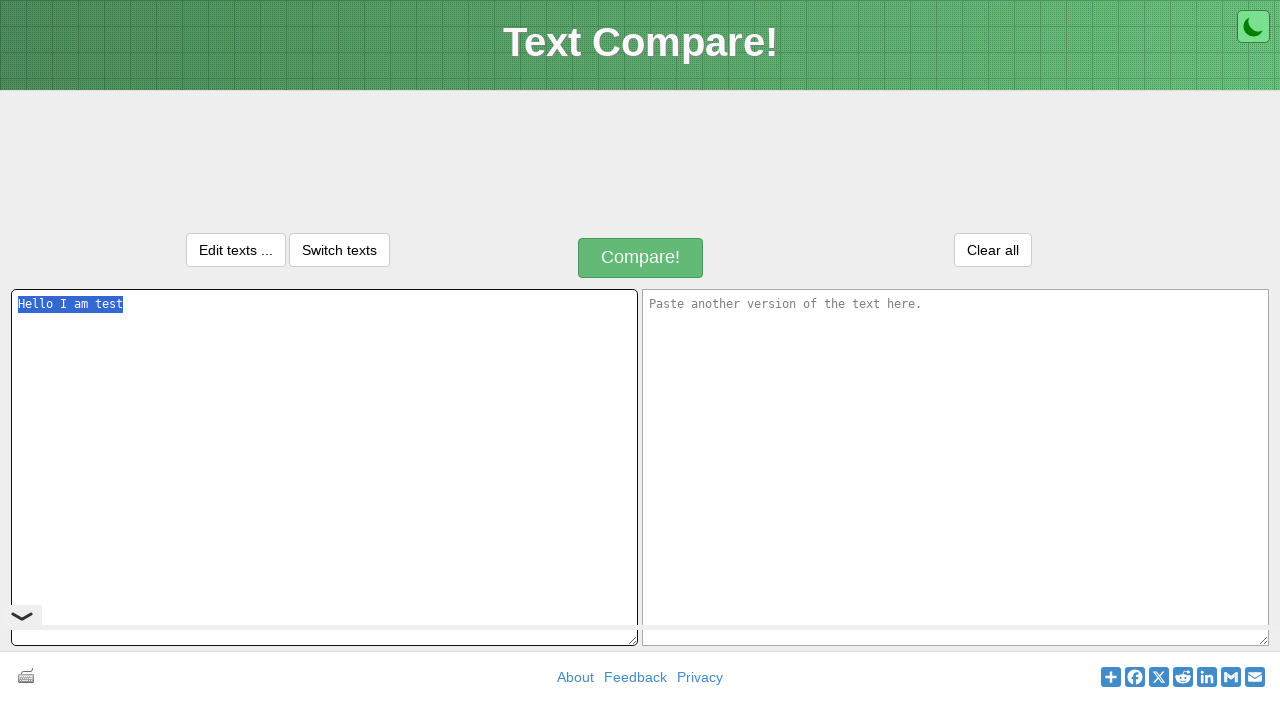

Copied selected text using Ctrl+C on #inputText1
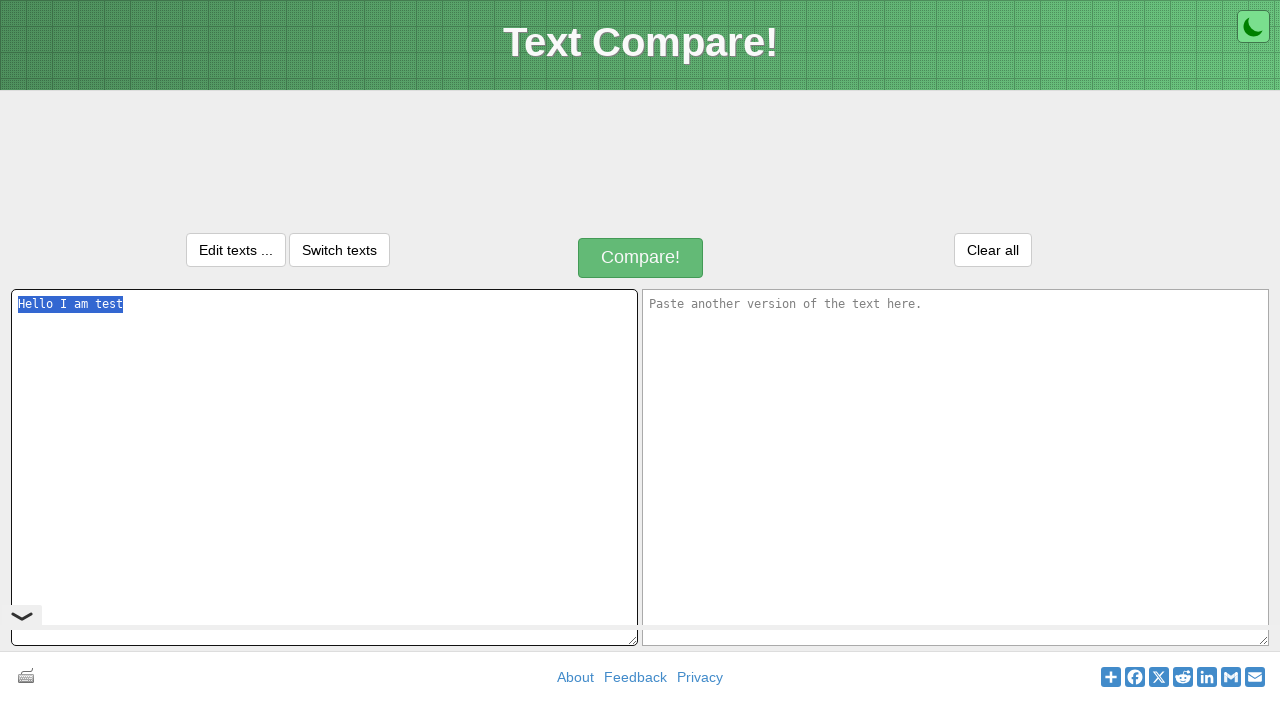

Tabbed to next field on #inputText1
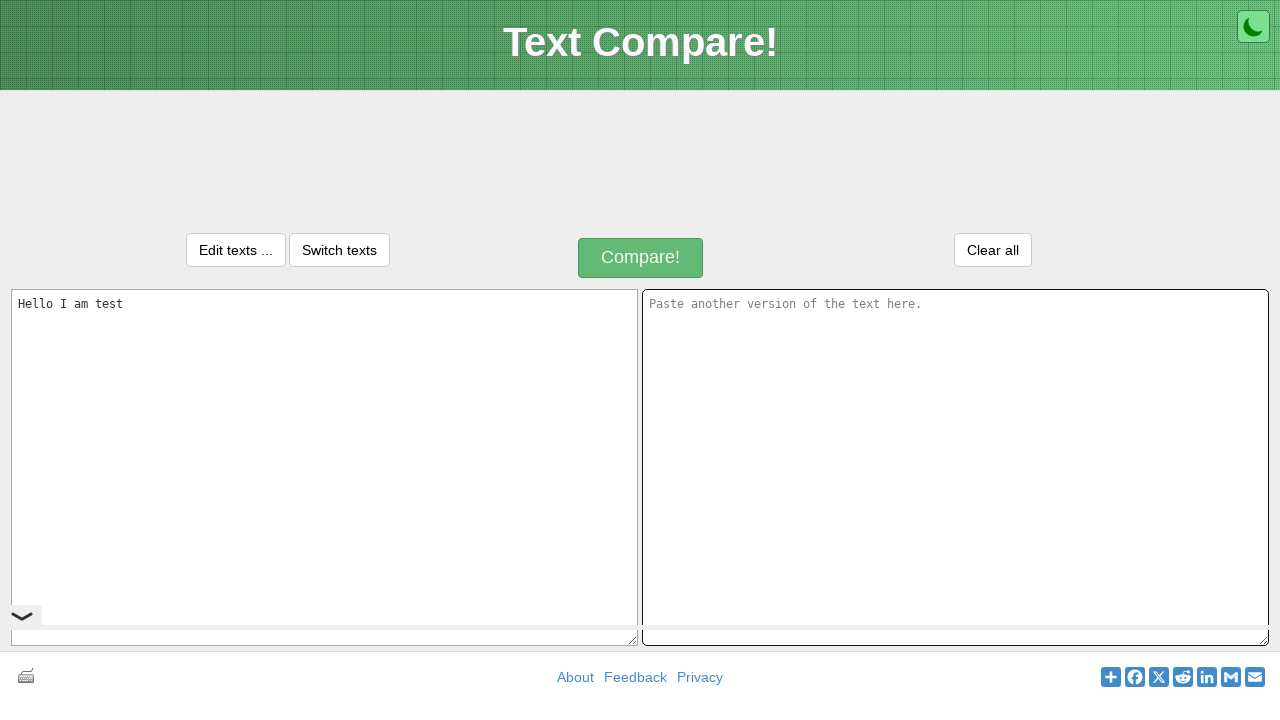

Pasted copied text into second field using Ctrl+V on #inputText2
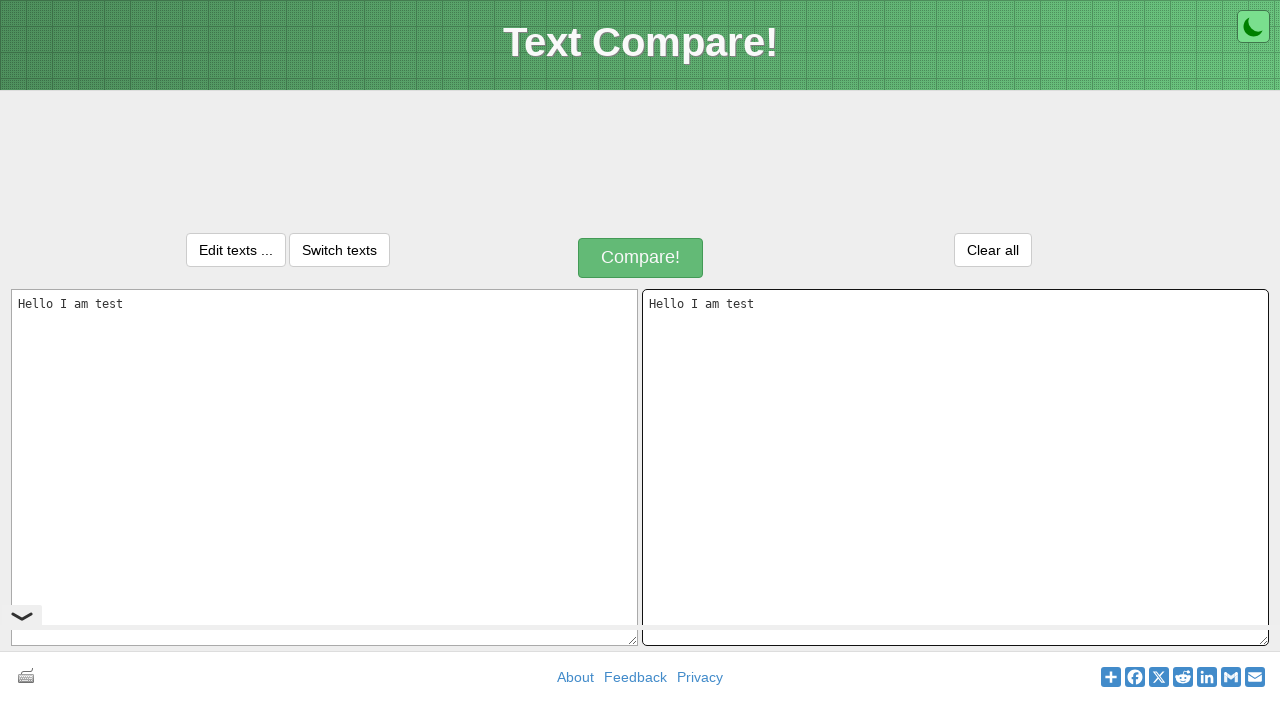

Added a space in second text field on #inputText2
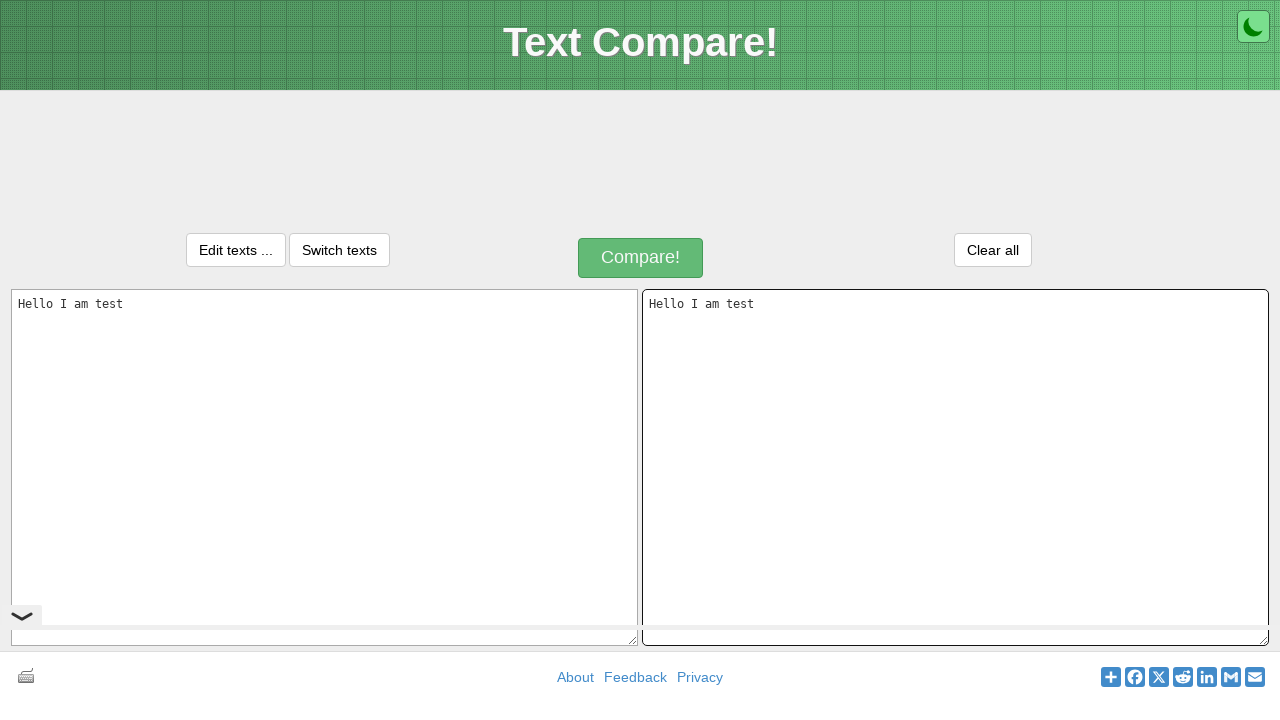

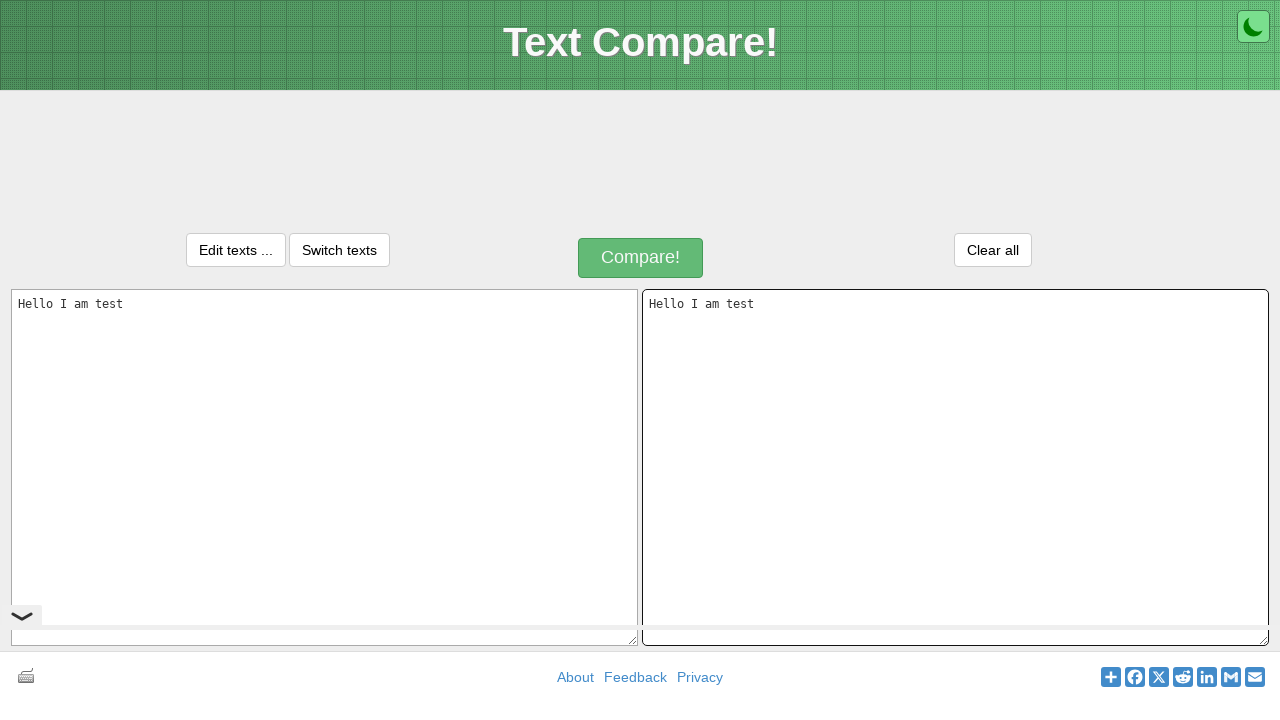